Tests the calculator.net website by searching for "BMI" using the search functionality

Starting URL: https://calculator.net

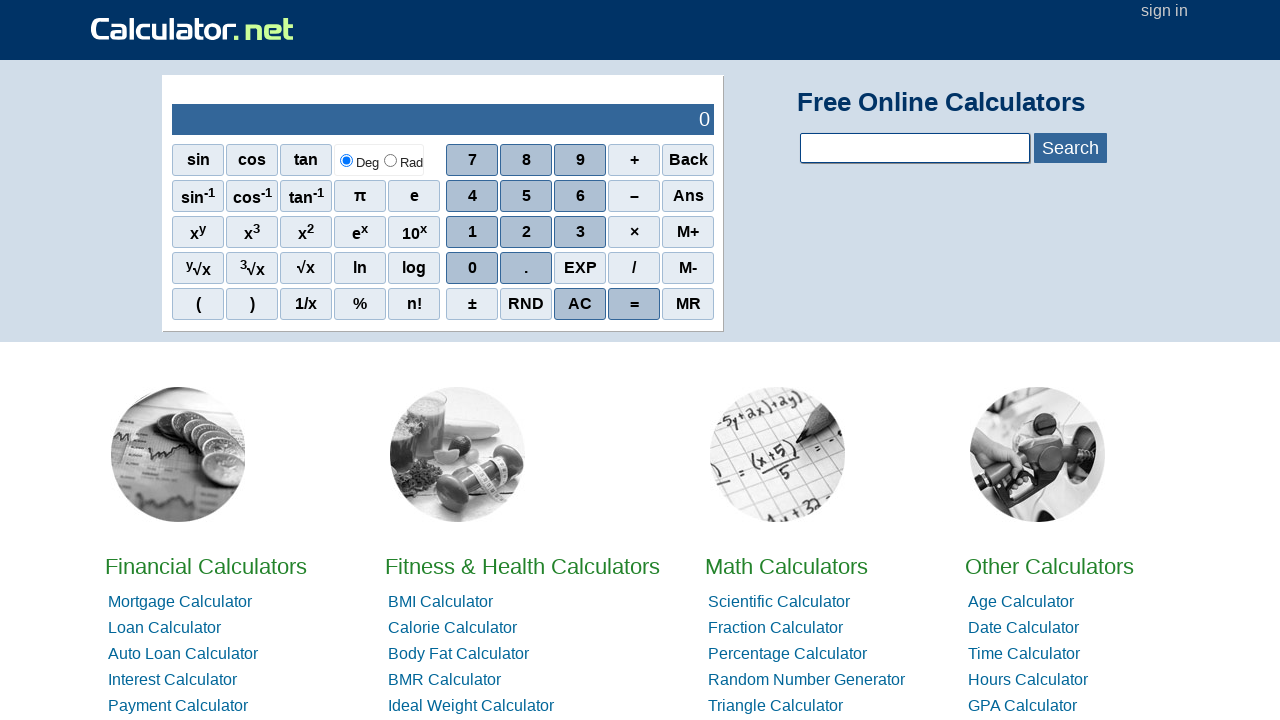

Filled search field with 'BMI' on #calcSearchTerm
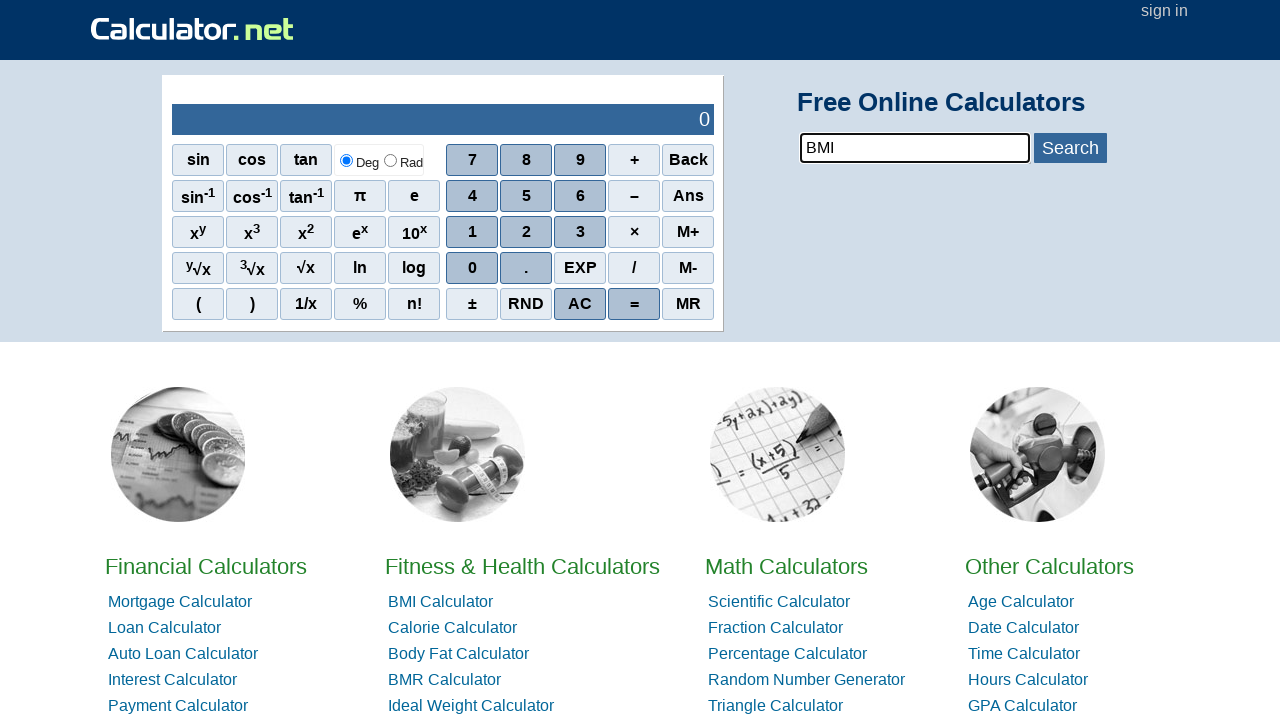

Pressed Enter to submit BMI search on #calcSearchTerm
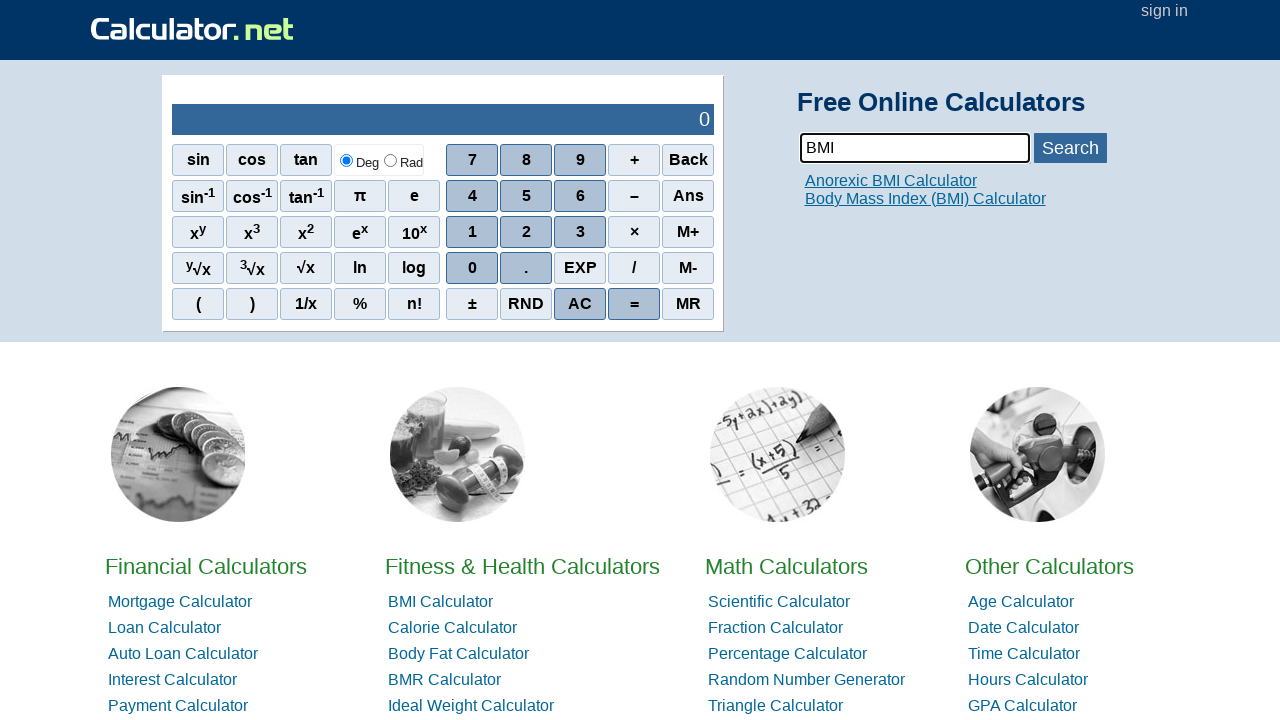

Page loaded after search submission
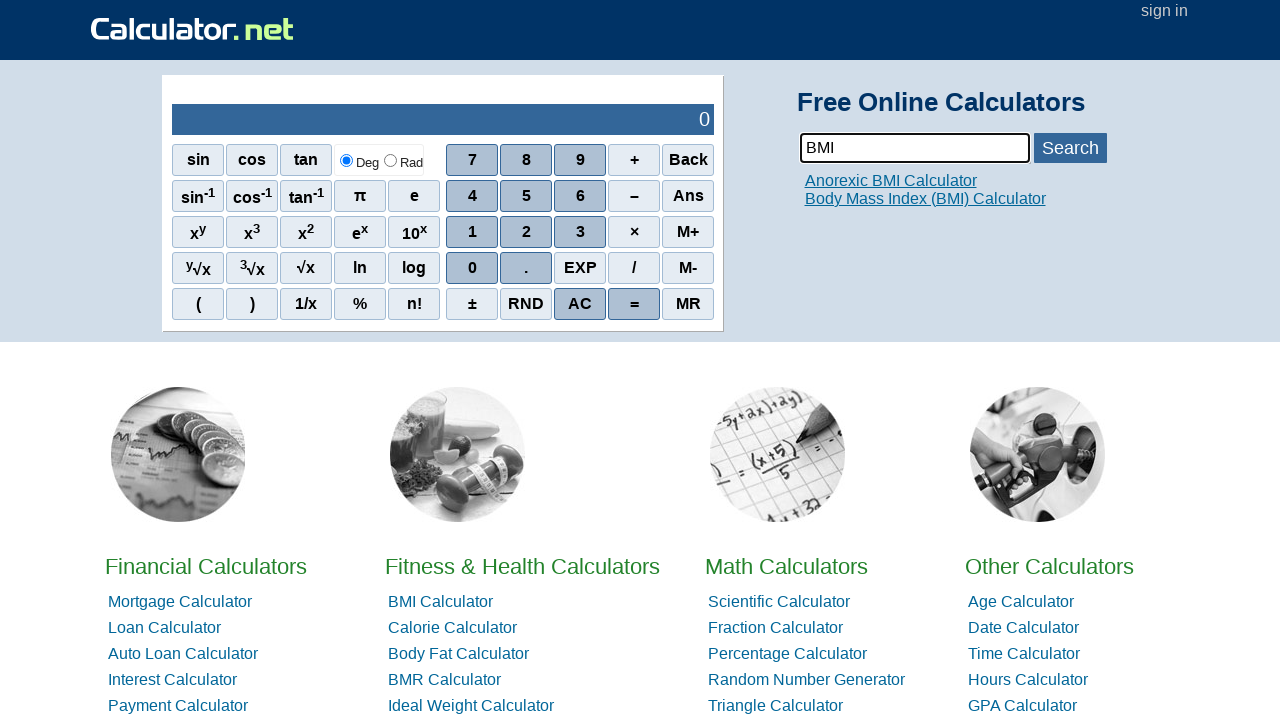

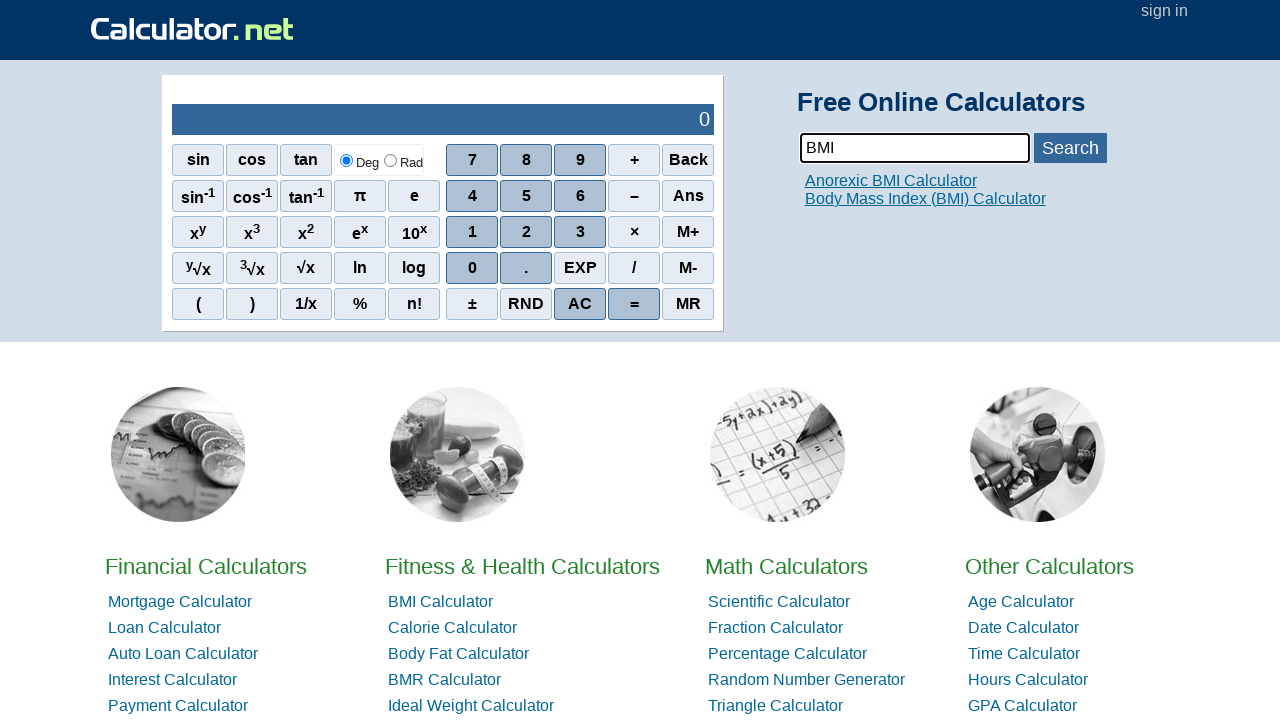